Tests library login form with incorrect credentials by entering an invalid email and password, then clicking the sign-in button

Starting URL: https://library2.cydeo.com/login.html

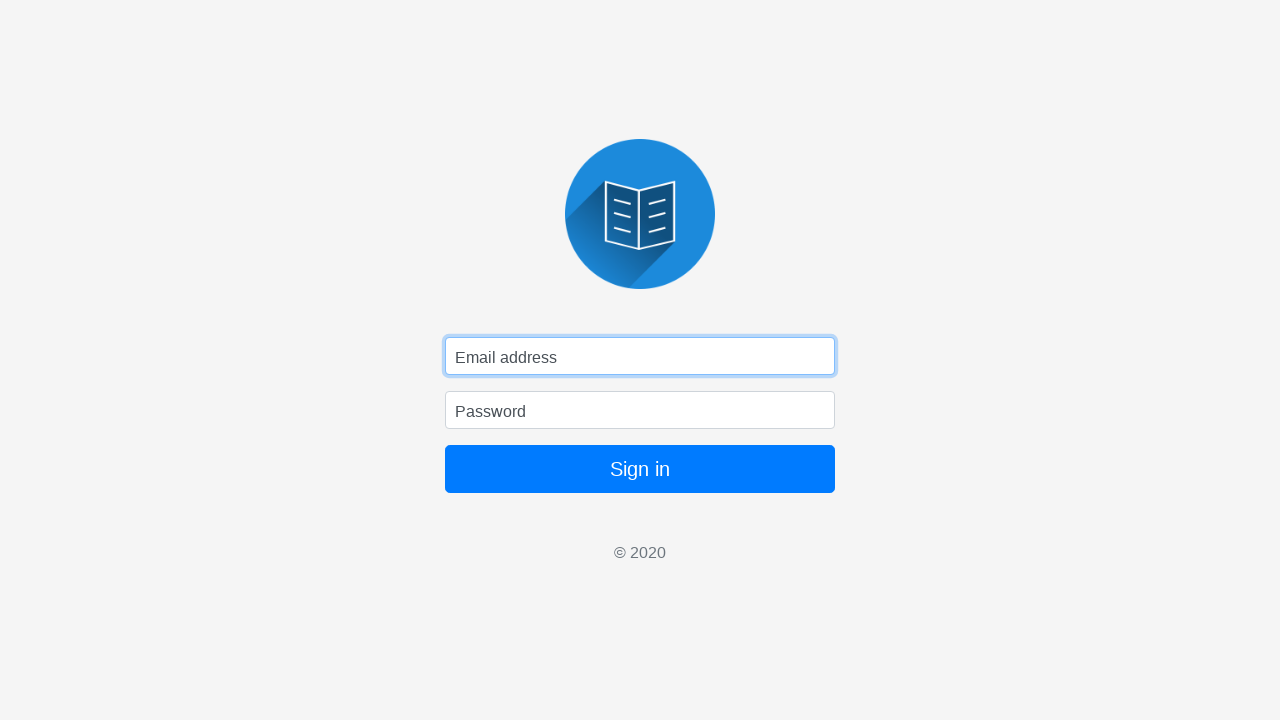

Entered invalid email 'incorrect@email.com' in the email field on .form-control
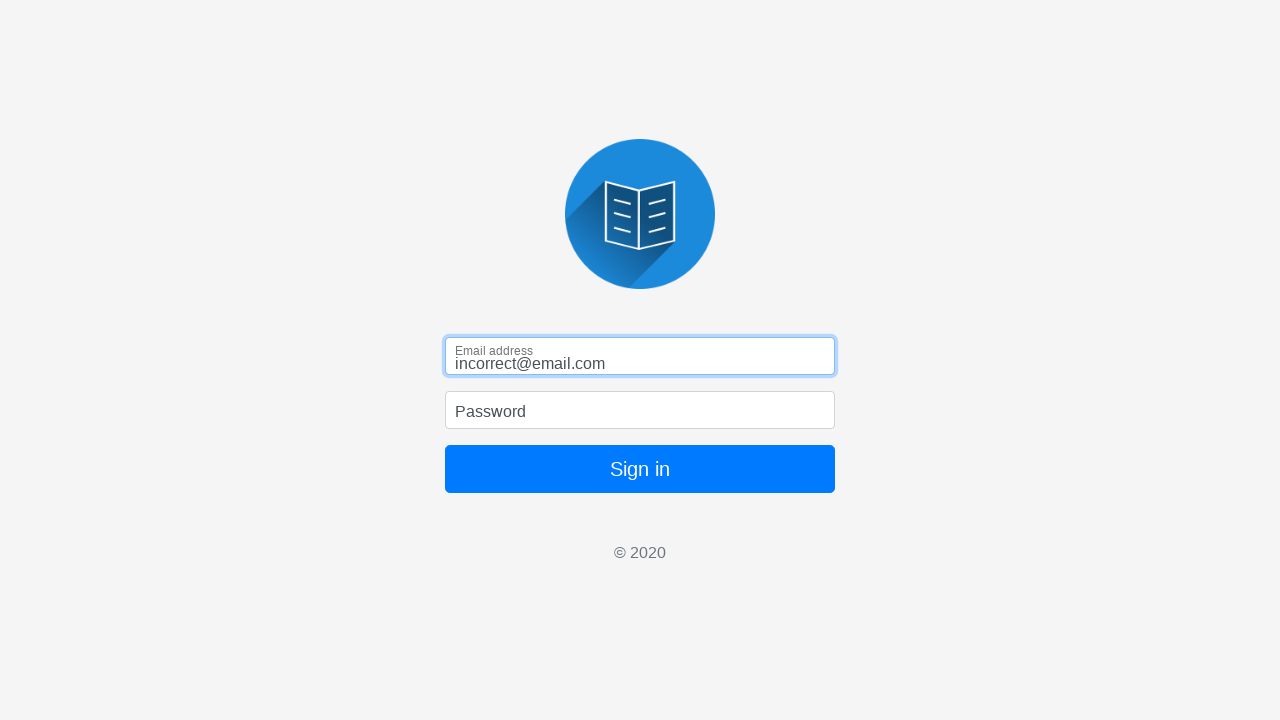

Entered password 'anything' in the password field on #inputPassword
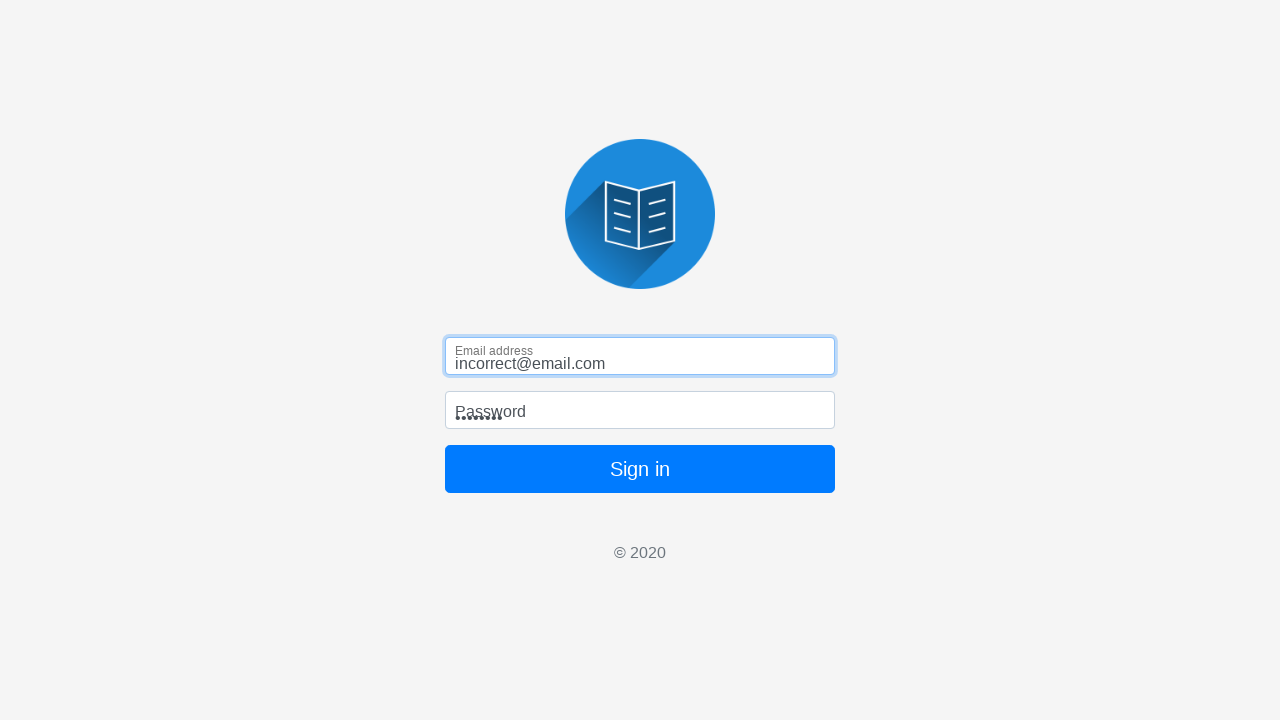

Clicked the sign-in button with incorrect credentials at (640, 469) on button
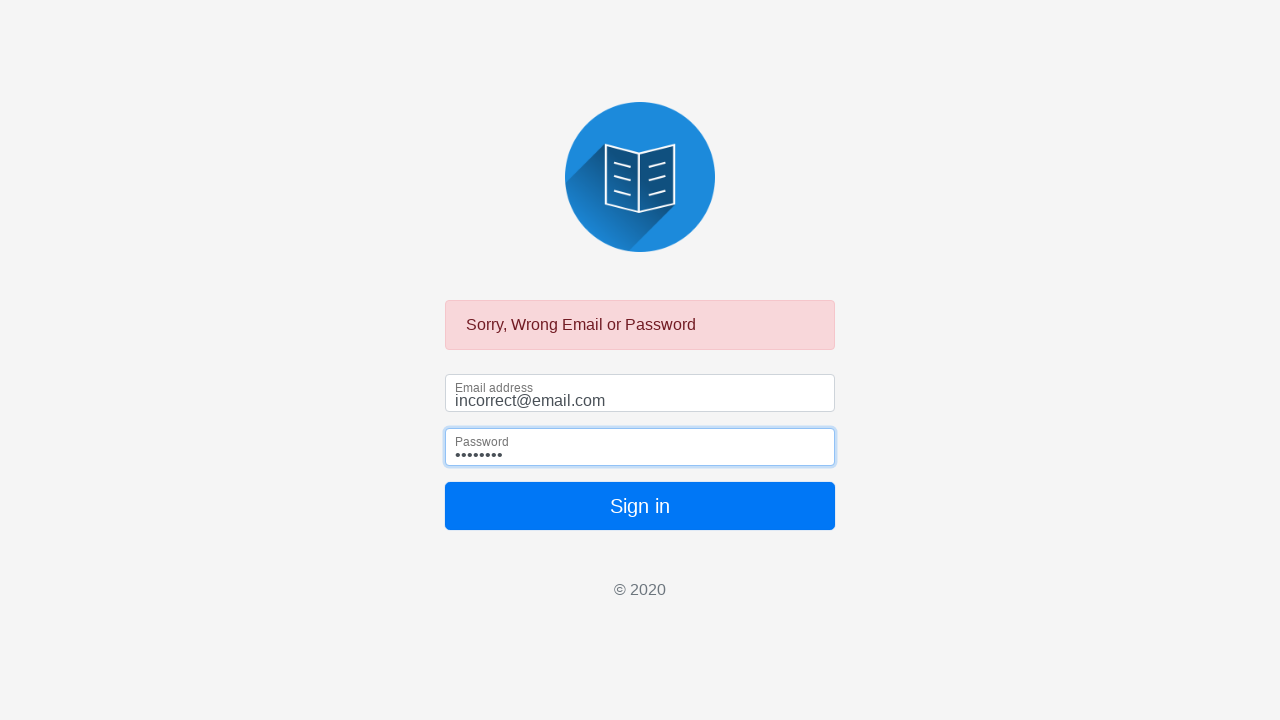

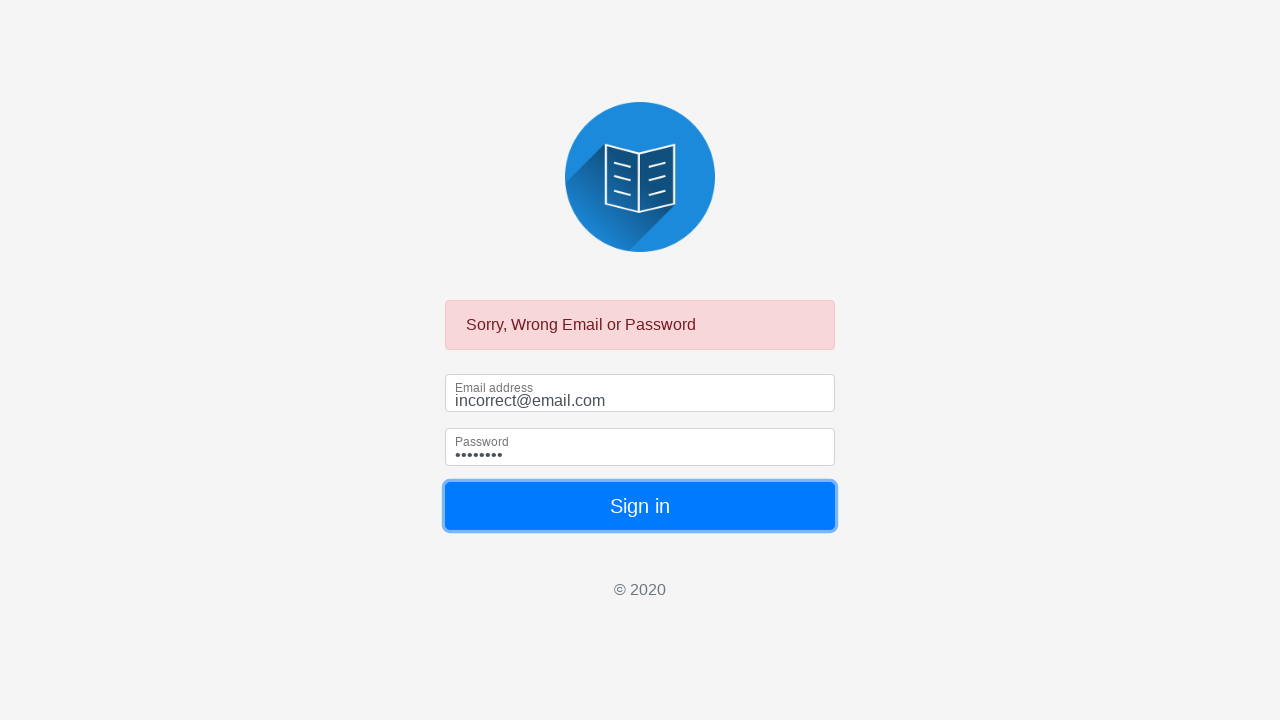